Tests a wait scenario where a button becomes clickable after a delay, clicks it, and verifies a success message appears

Starting URL: http://suninjuly.github.io/wait2.html

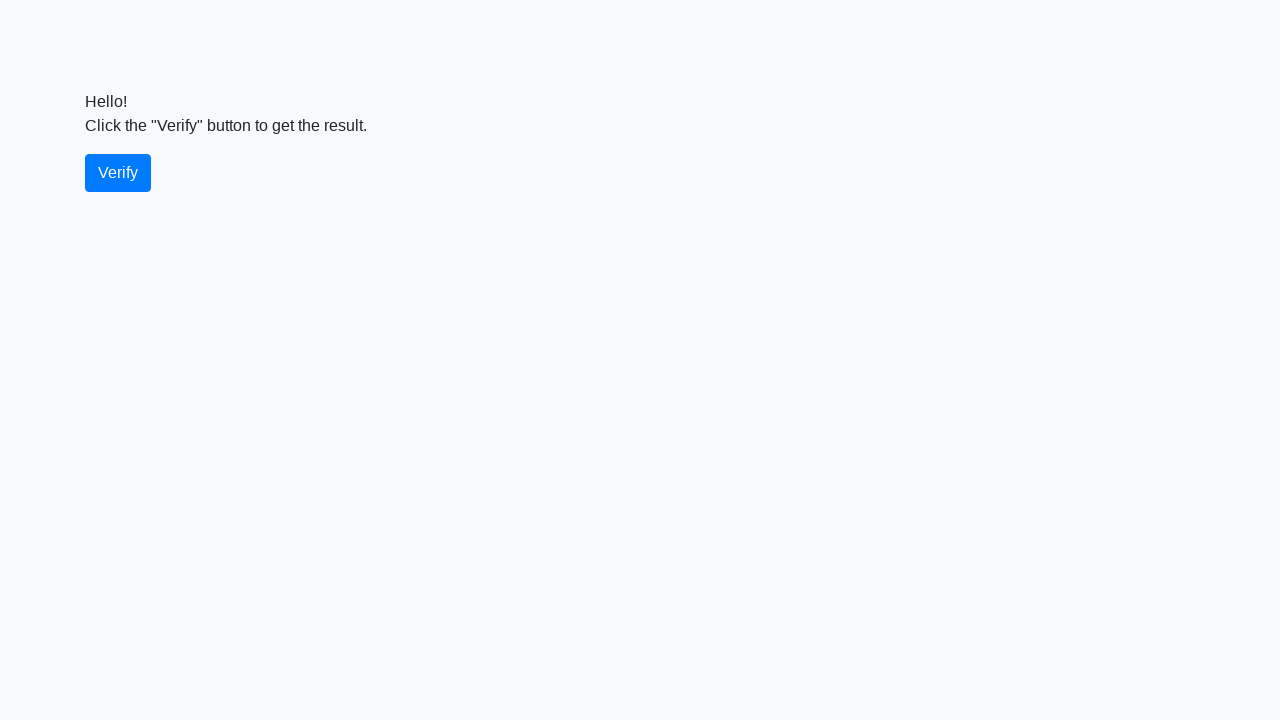

Clicked the verify button after it became clickable at (118, 173) on #verify
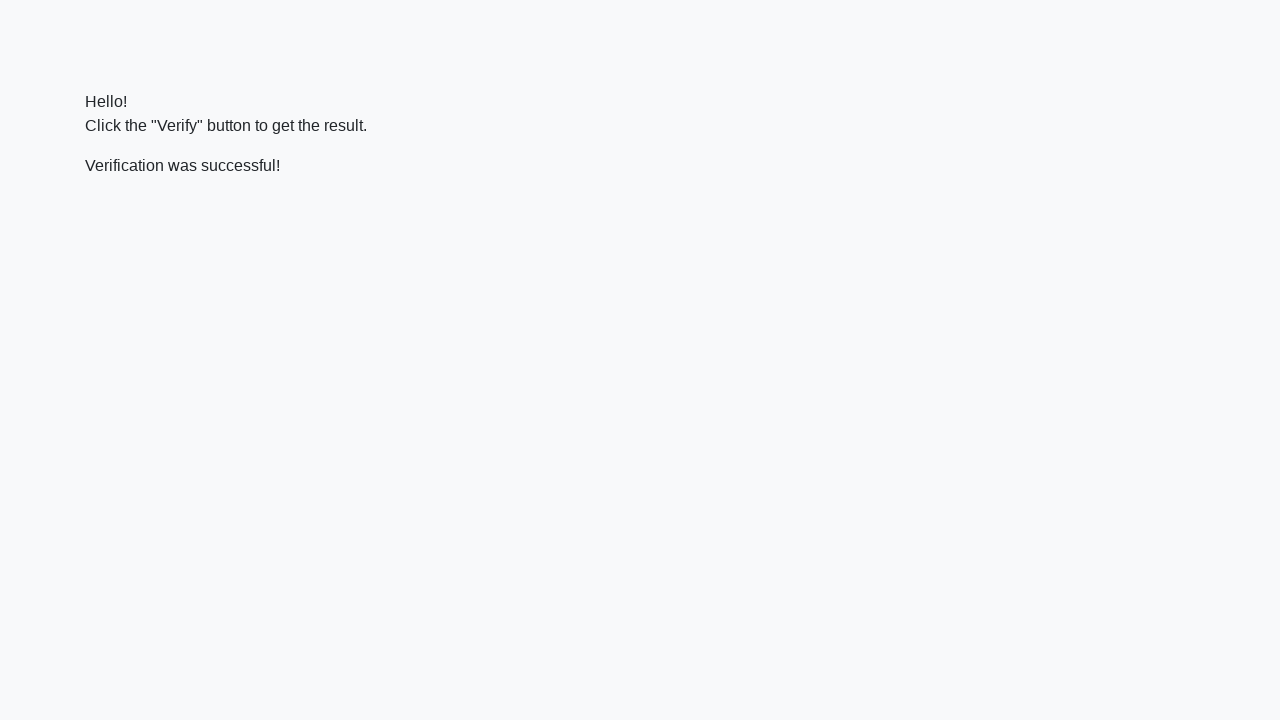

Located the verify message element
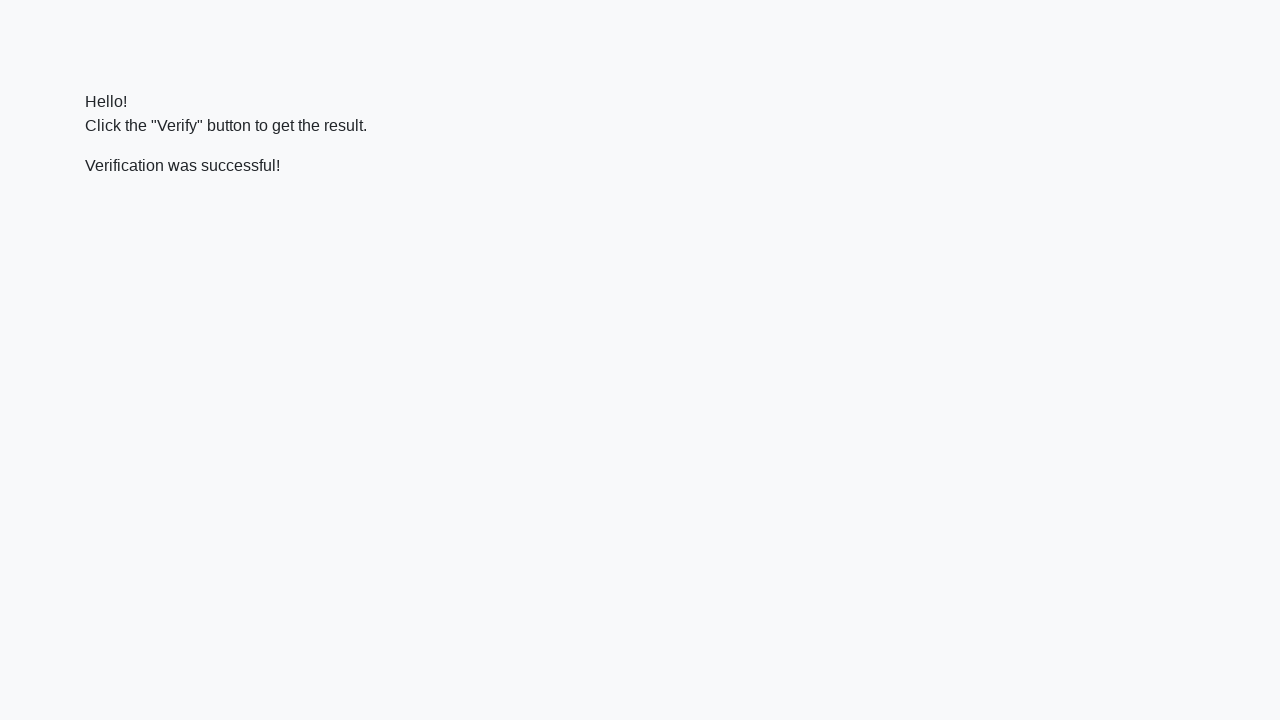

Waited for success message to appear
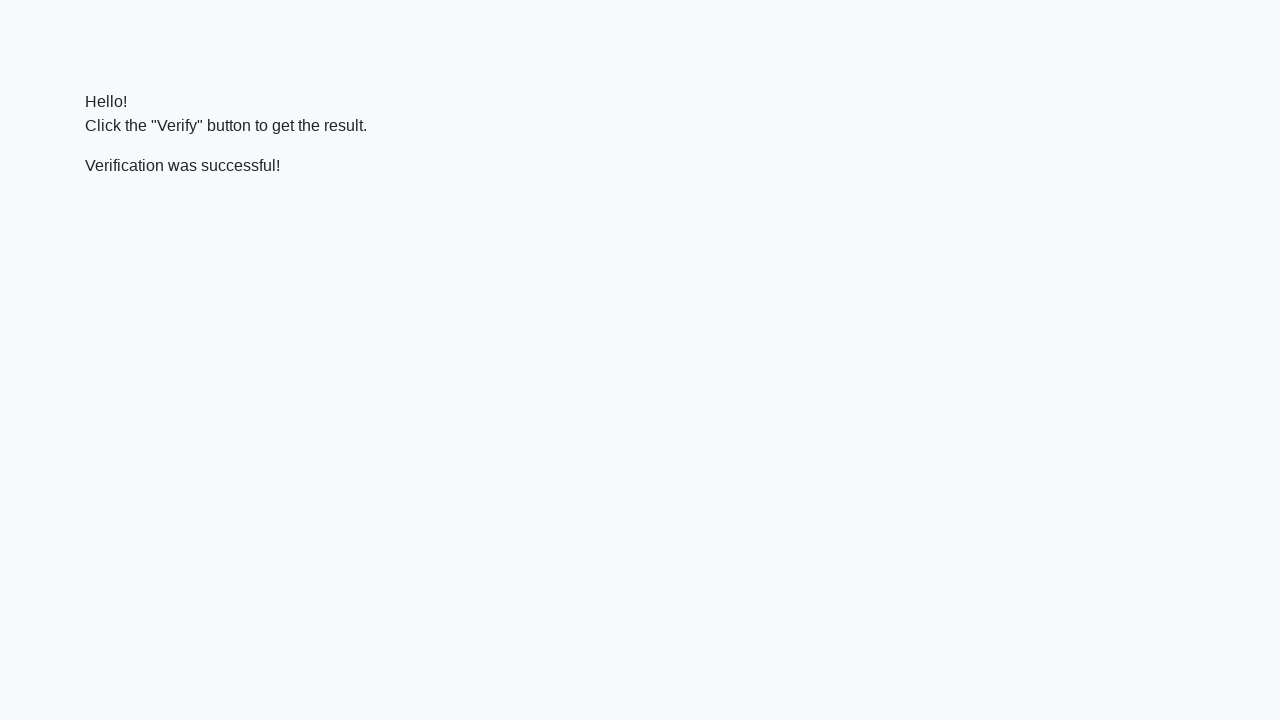

Verified that success message contains 'successful' text
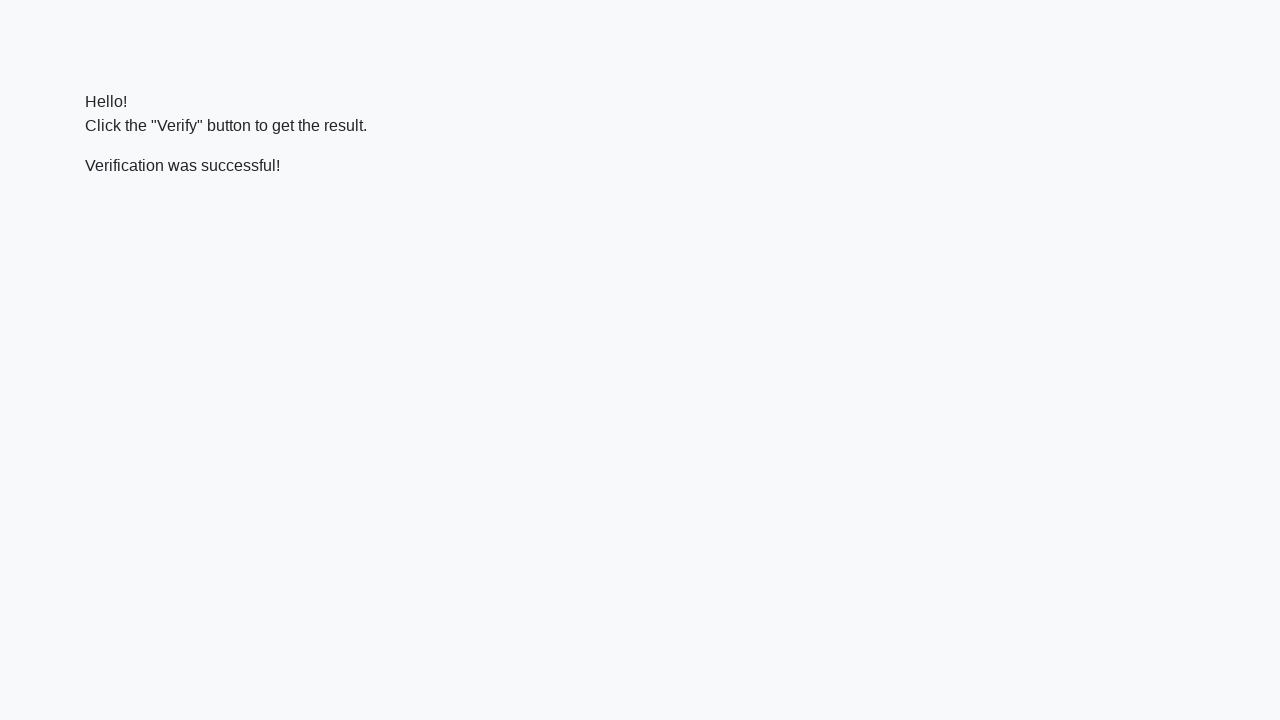

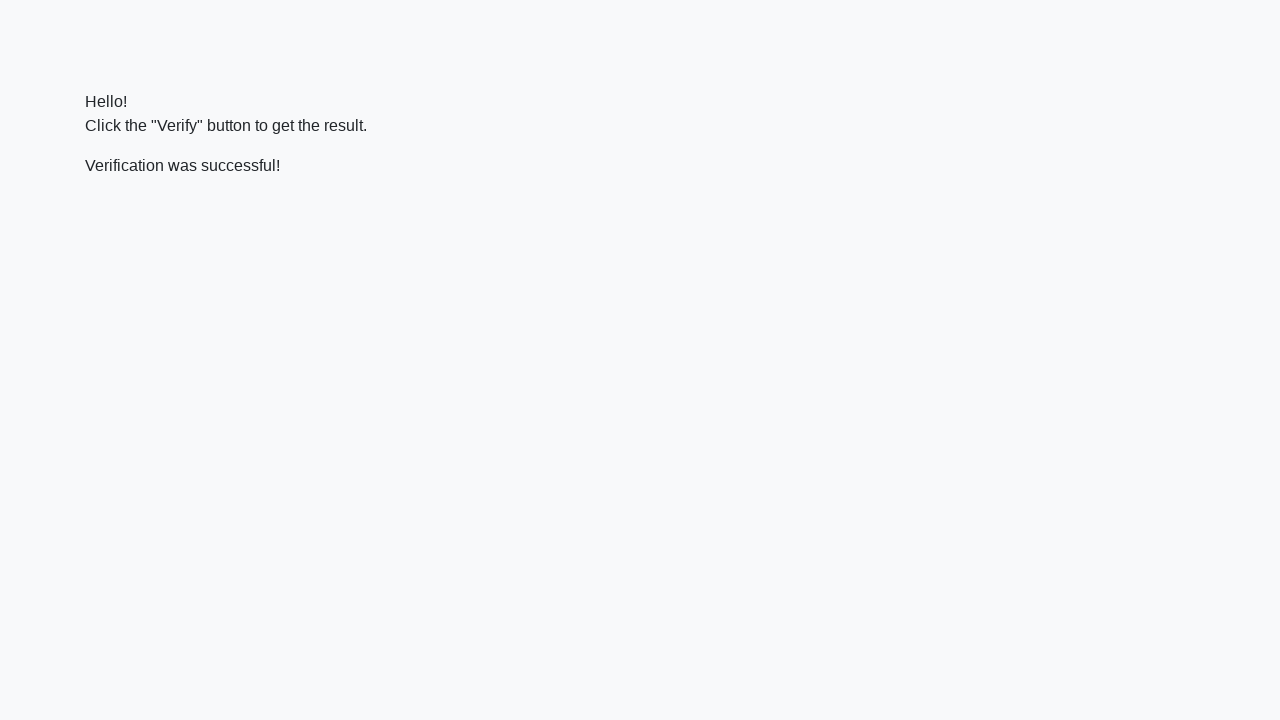